Tests alert popup handling by triggering different alert types and dismissing them

Starting URL: https://demoqa.com/alerts

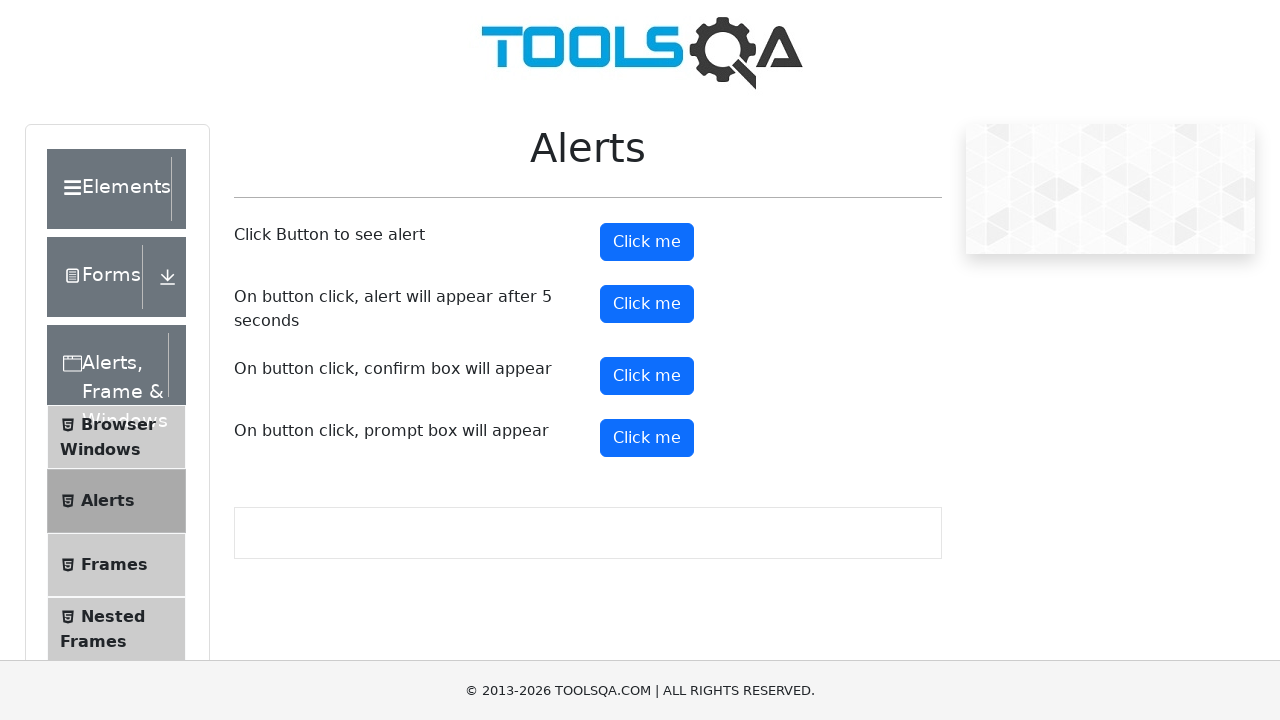

Clicked the first alert button to trigger alert popup at (647, 242) on button#alertButton
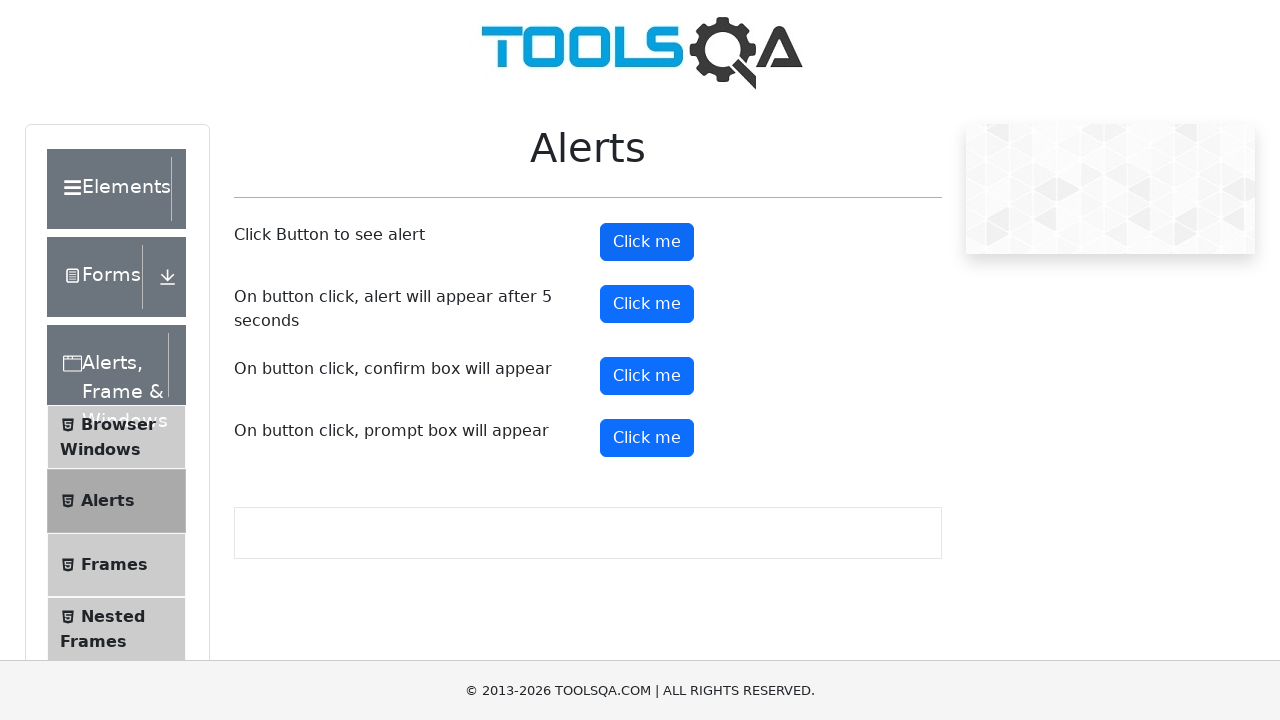

Set up dialog handler to dismiss alerts
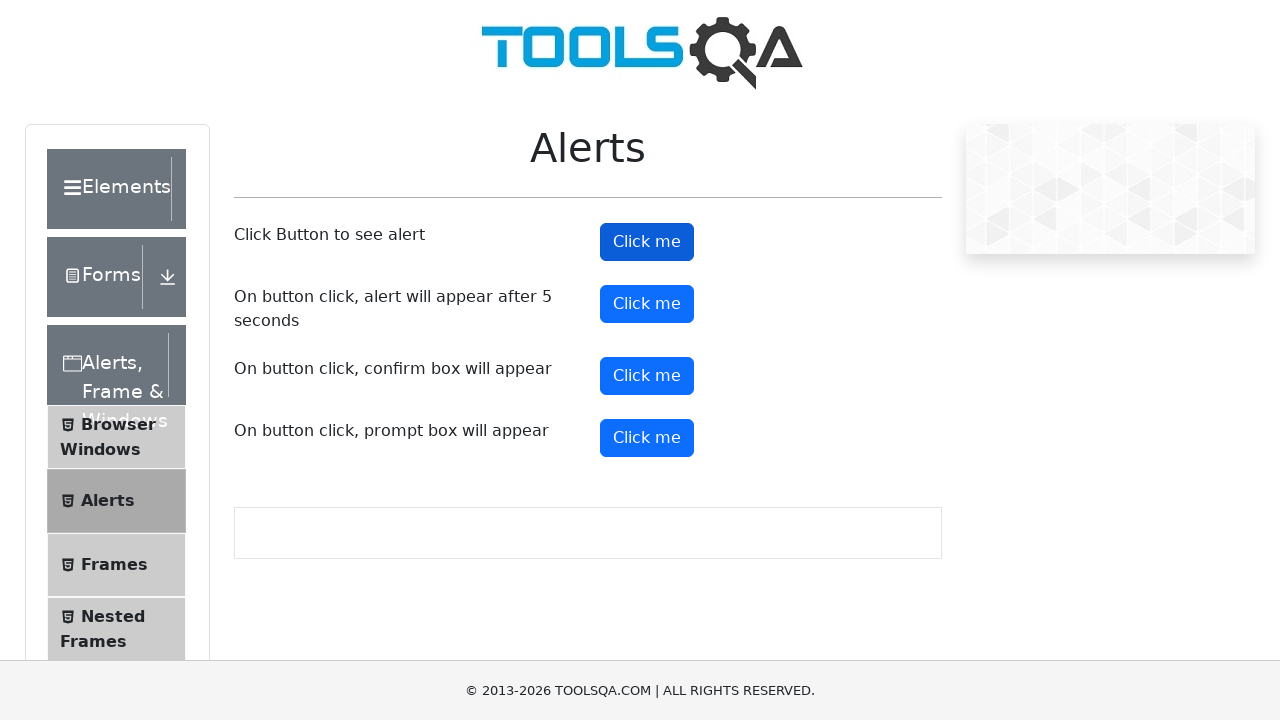

Clicked the confirm button to trigger confirmation dialog at (647, 376) on button#confirmButton
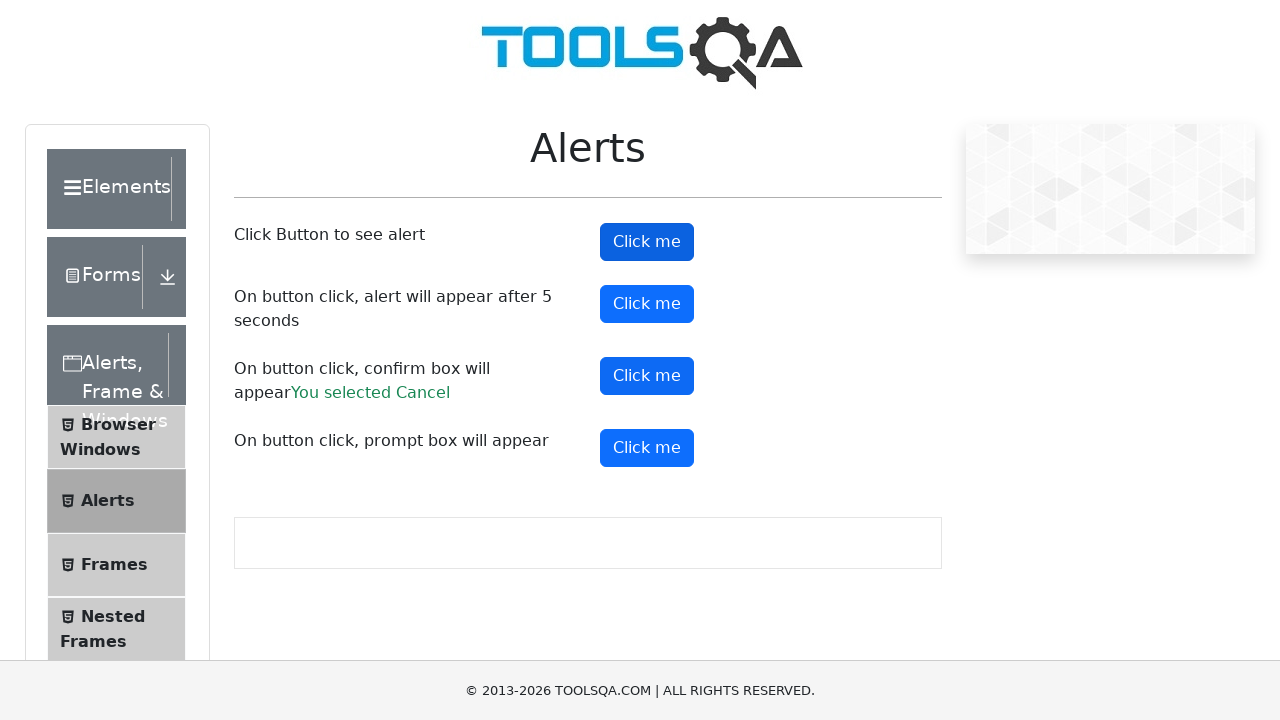

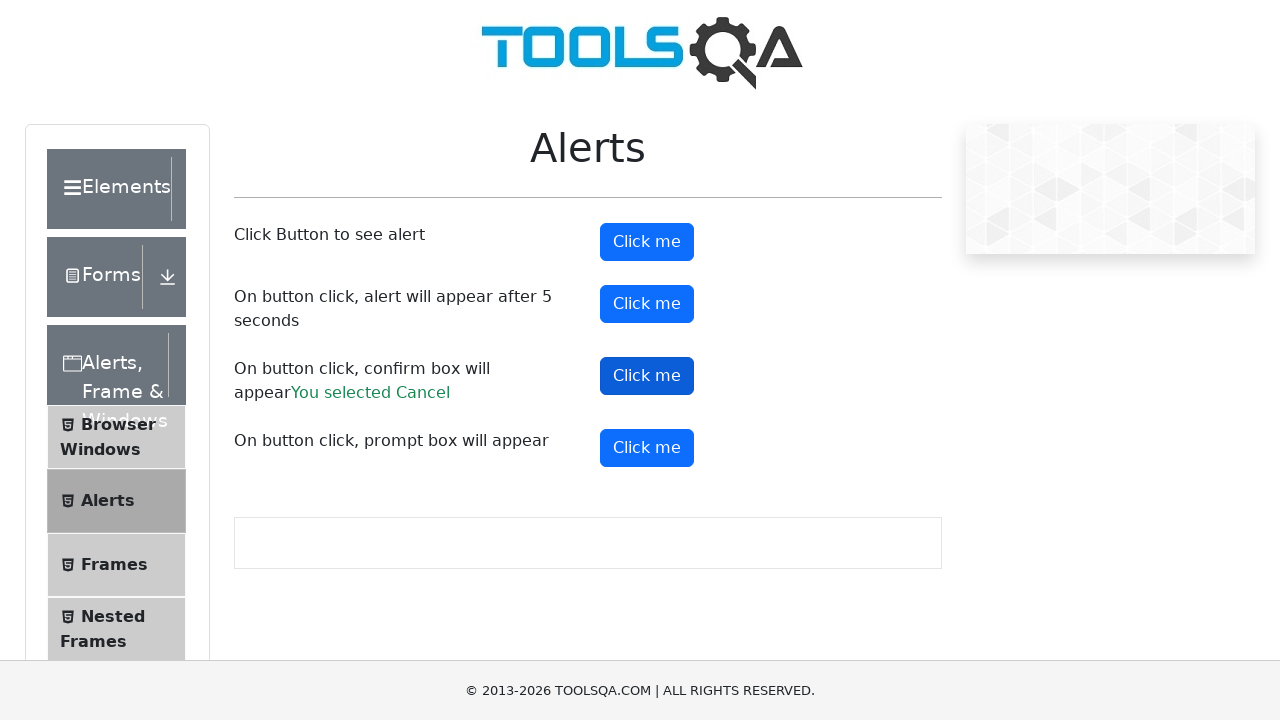